Tests Bootstrap dropdown functionality by clicking the dropdown button and selecting the JavaScript option from the list

Starting URL: http://seleniumpractise.blogspot.com/2016/08/bootstrap-dropdown-example-for-selenium.html

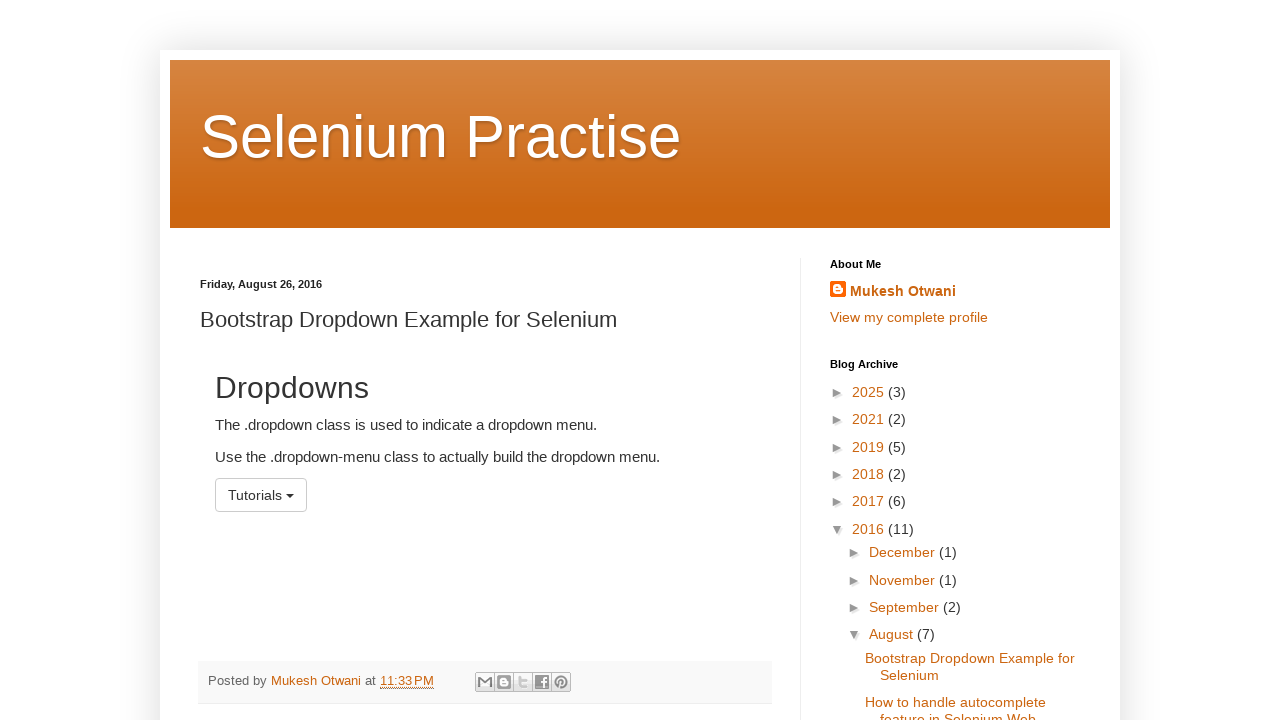

Navigated to Bootstrap dropdown example page
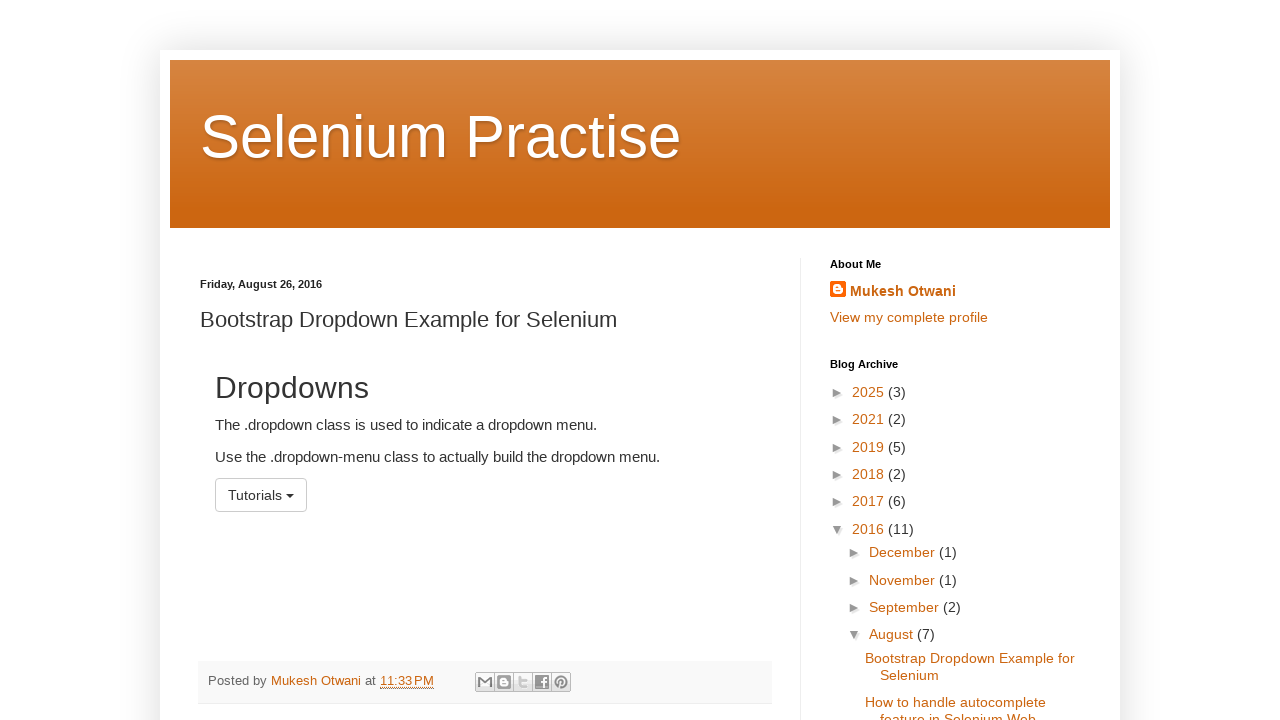

Clicked dropdown button to open menu at (261, 495) on #menu1
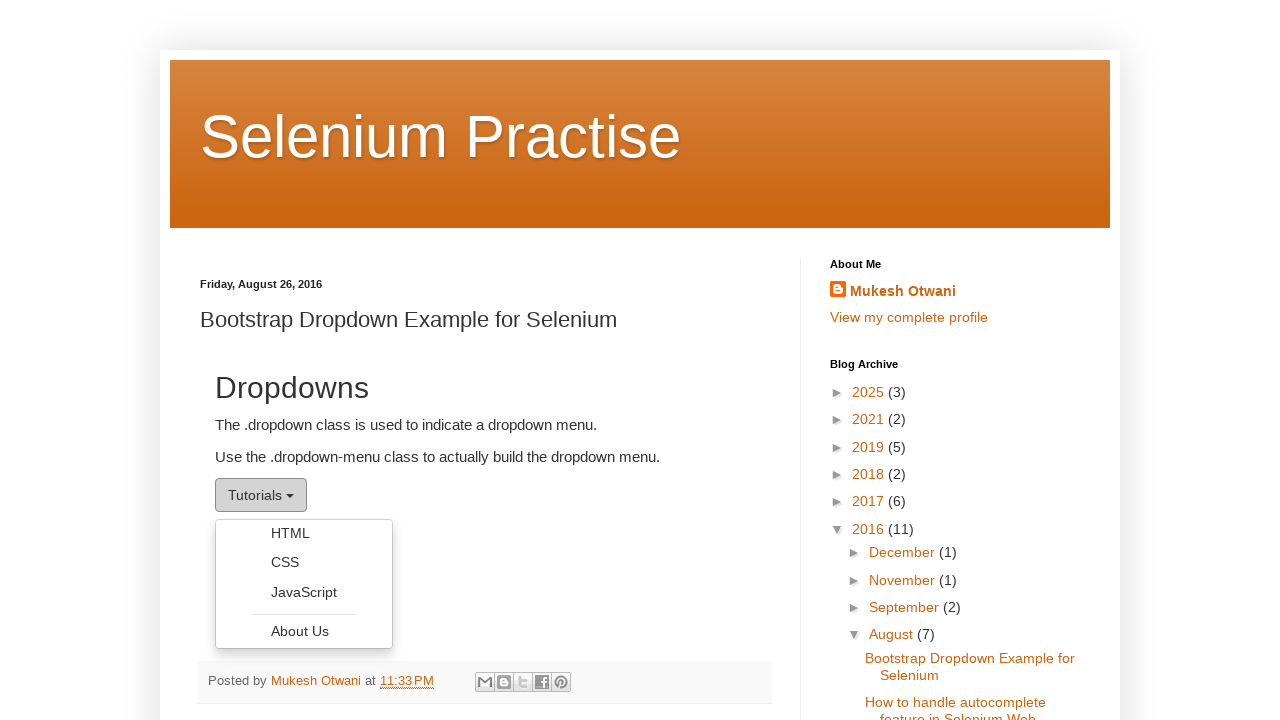

Dropdown menu became visible
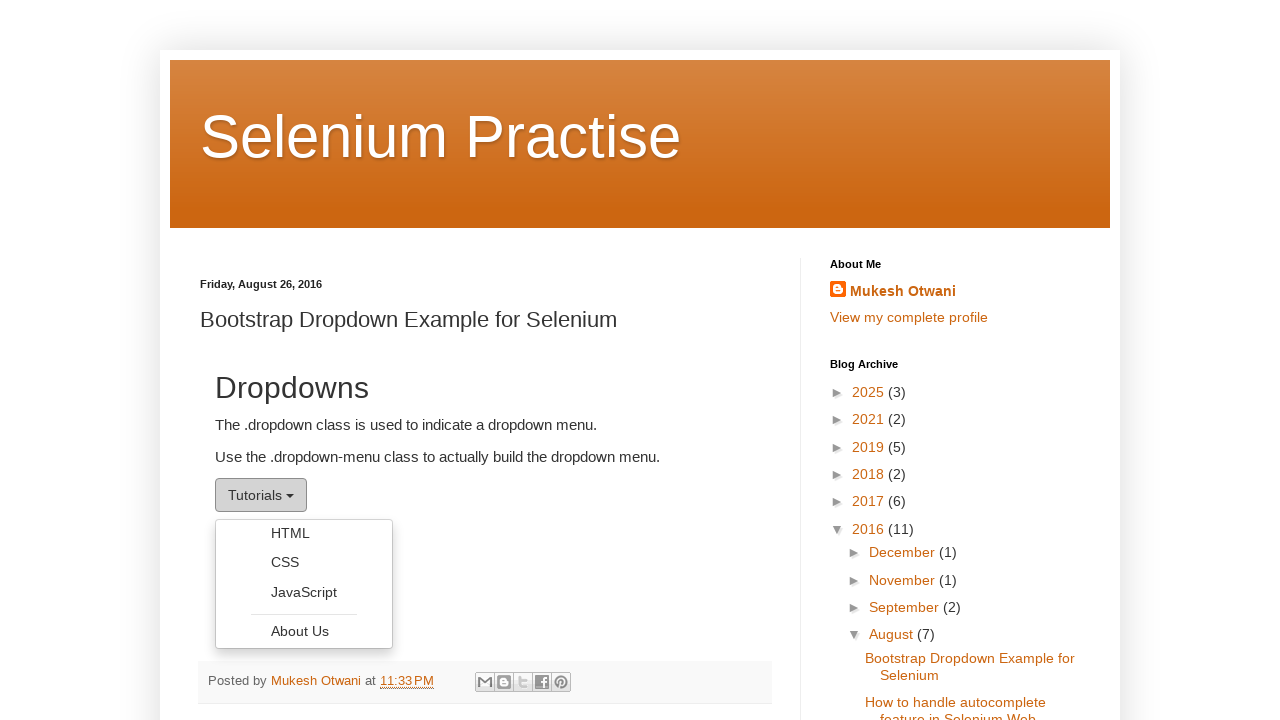

Retrieved all dropdown menu items
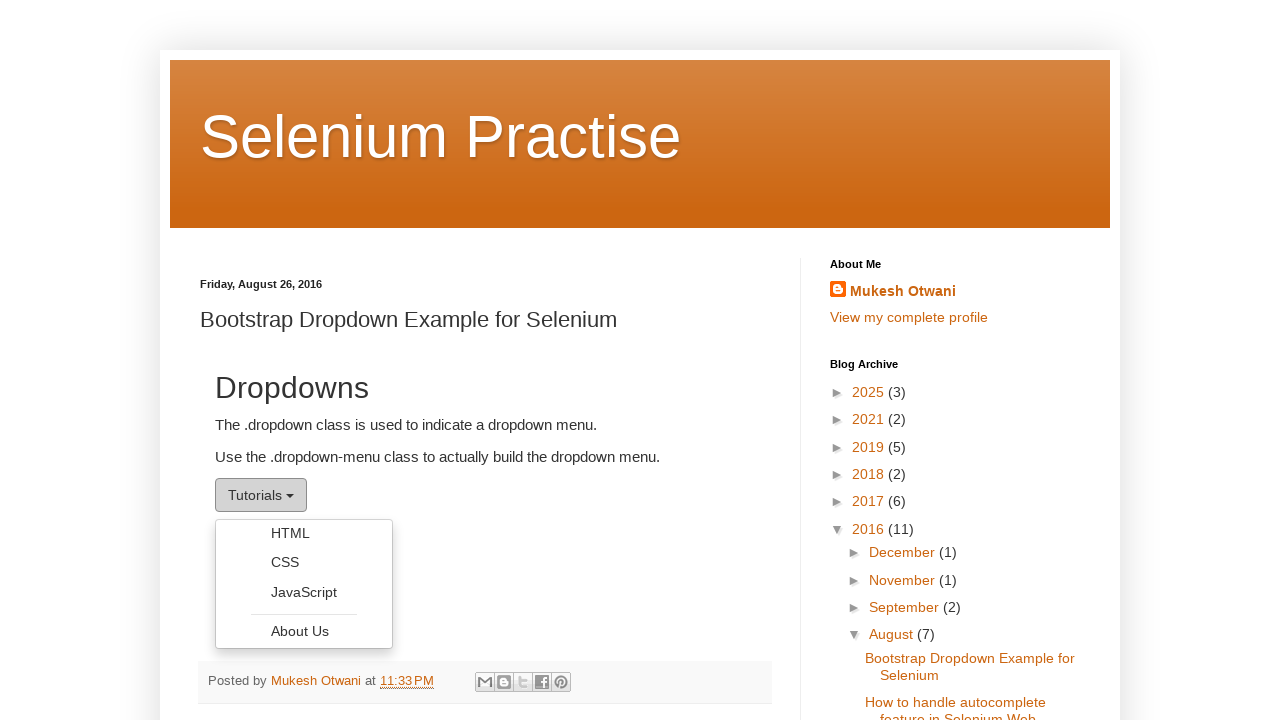

Selected JavaScript option from dropdown menu at (304, 592) on ul.dropdown-menu li a >> nth=2
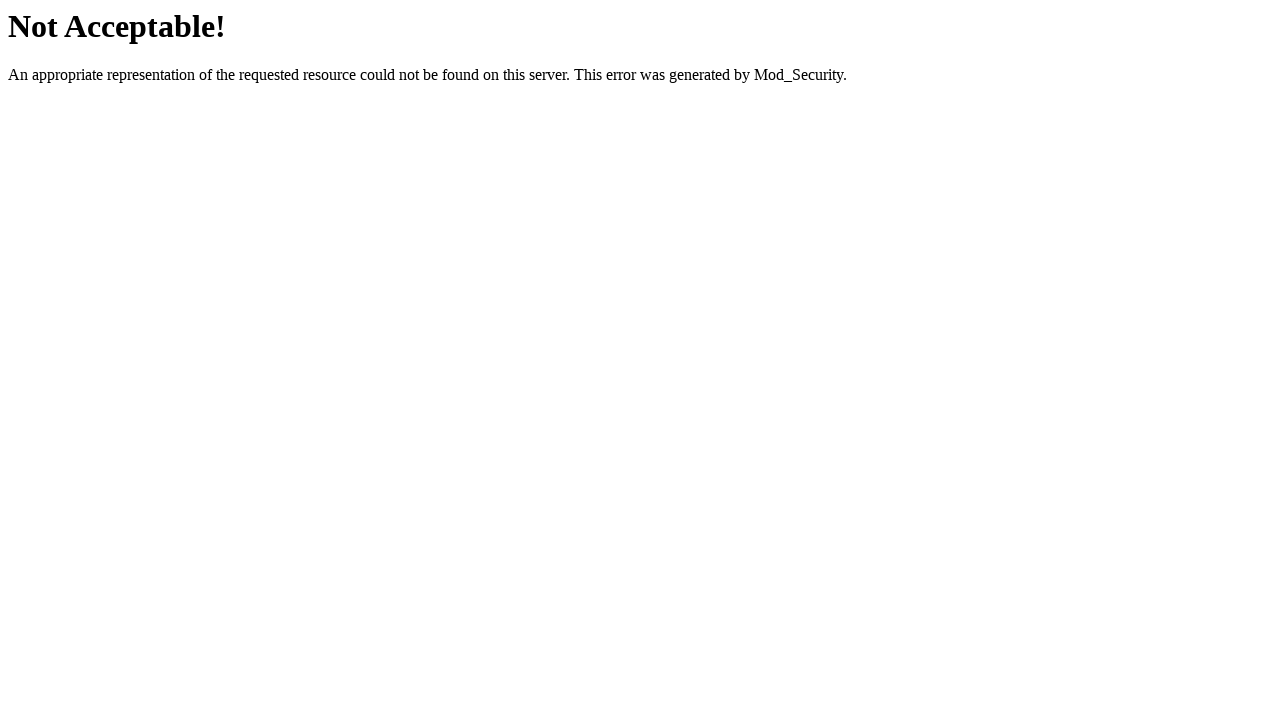

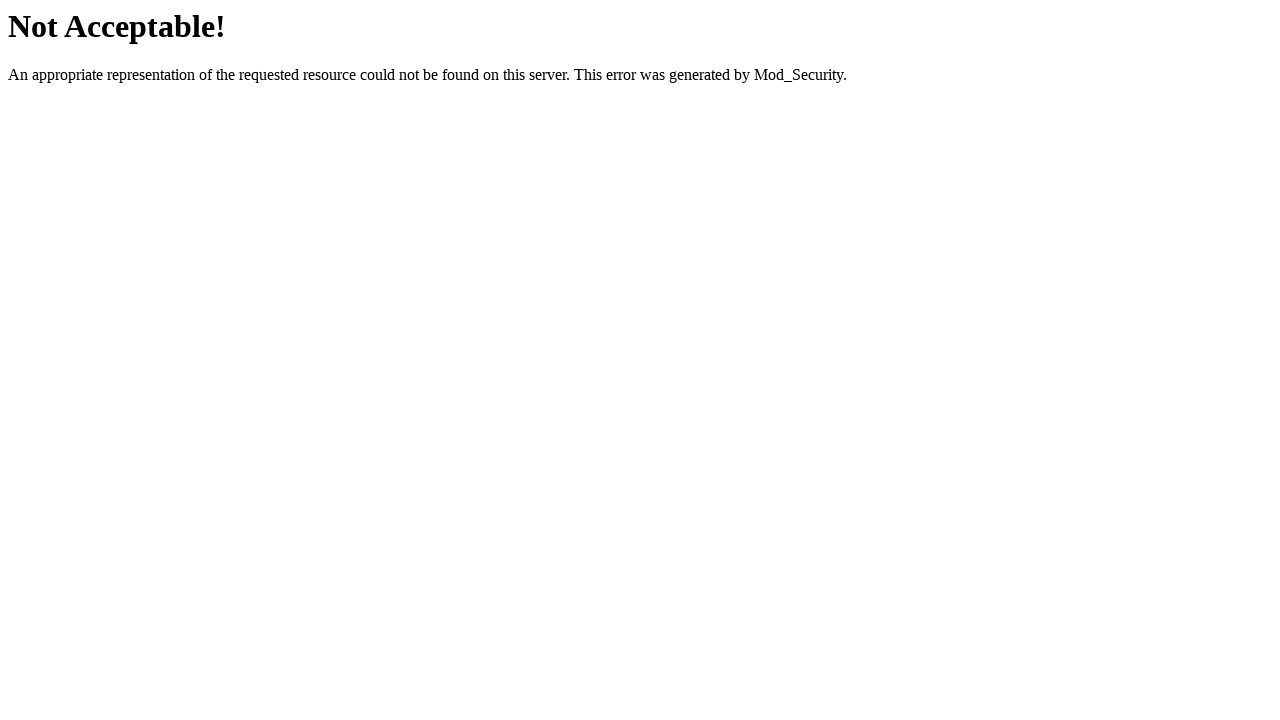